Tests opening a new browser window by clicking the "New Window" button, switching to the new window, verifying the sample page content, and switching back to the original window.

Starting URL: https://demoqa.com/browser-windows

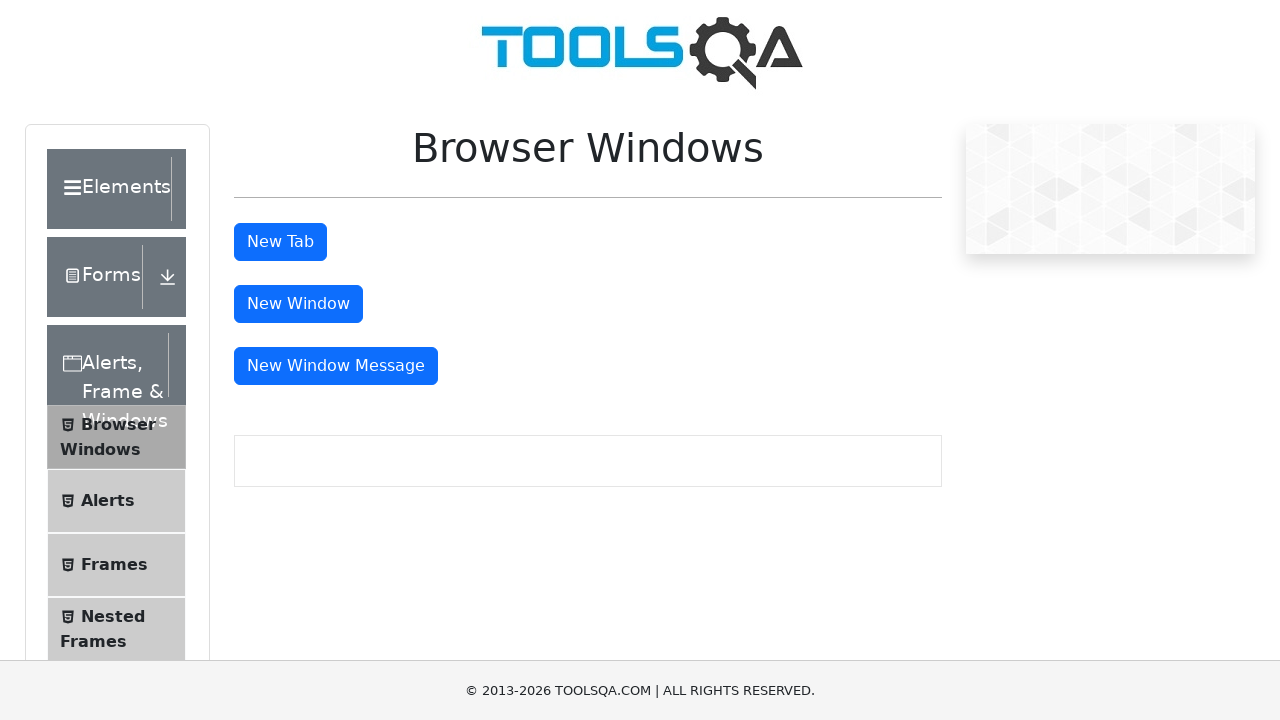

Clicked the New Window button and new window opened at (298, 304) on #windowButton
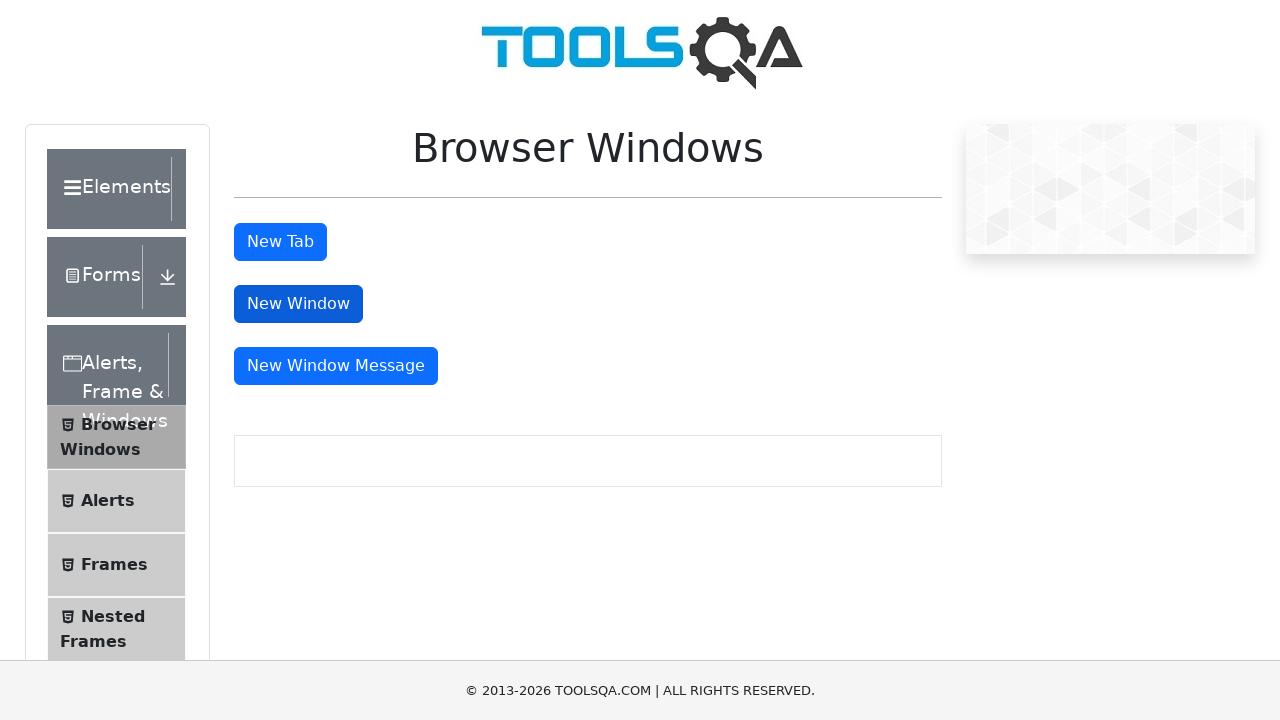

Sample heading element loaded in new window
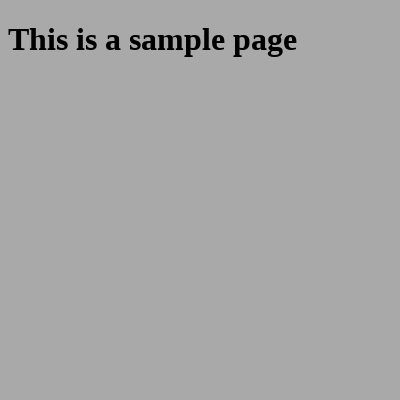

Verified sample page content in new window
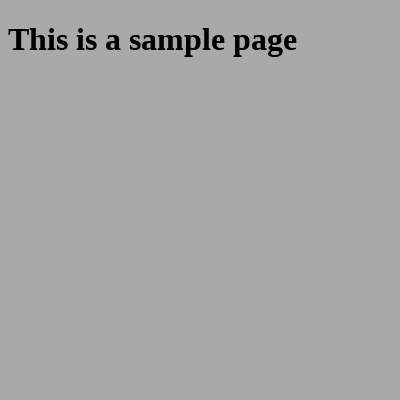

Verified that 2 pages are open in the browser context
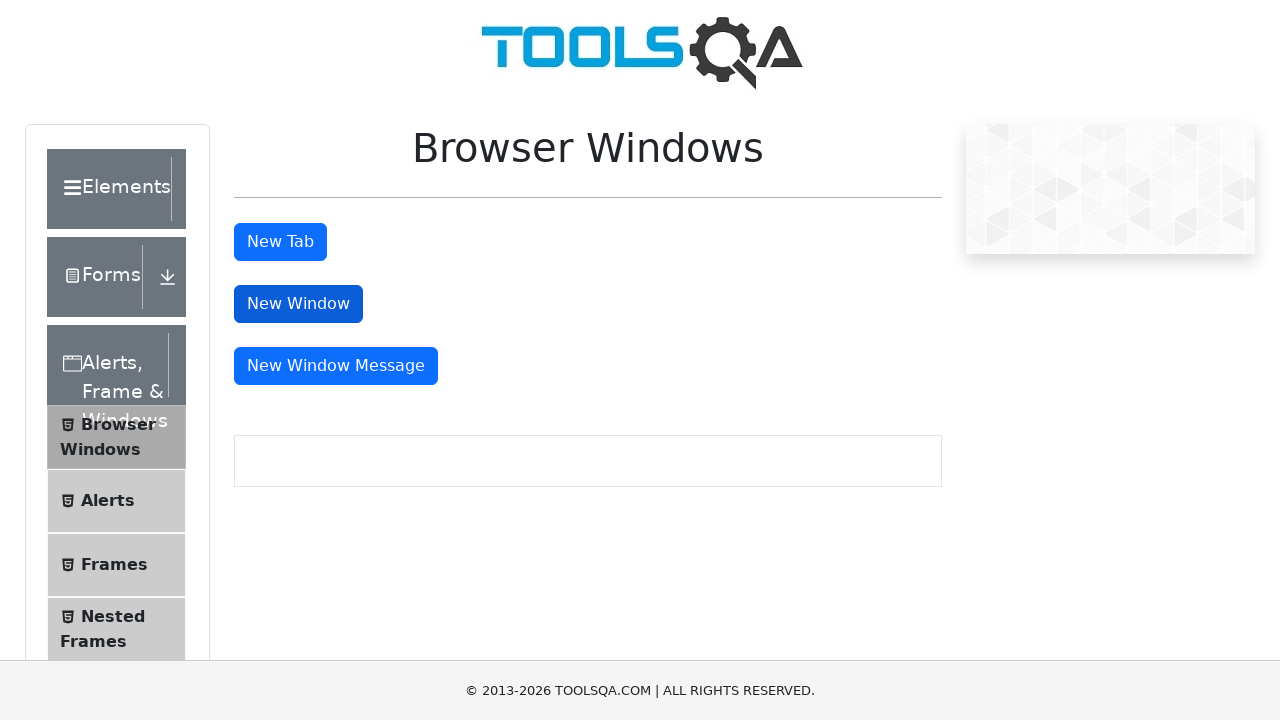

Verified New Window button is visible on original page
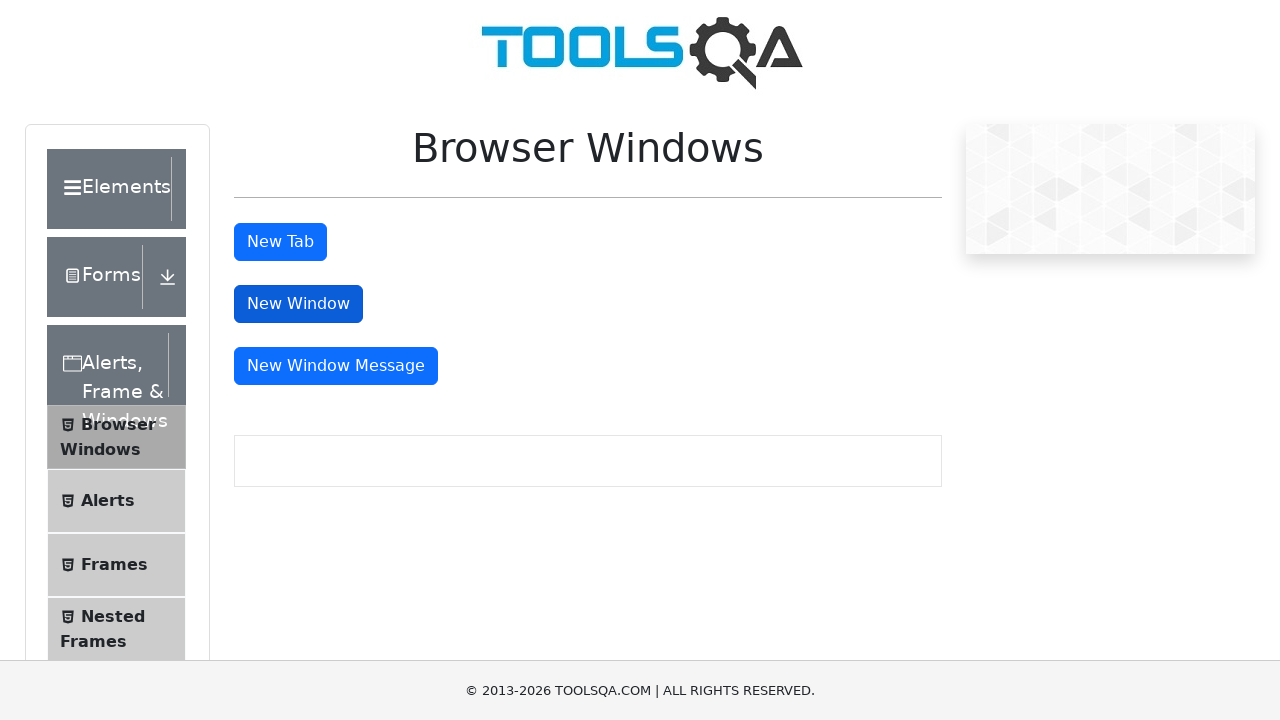

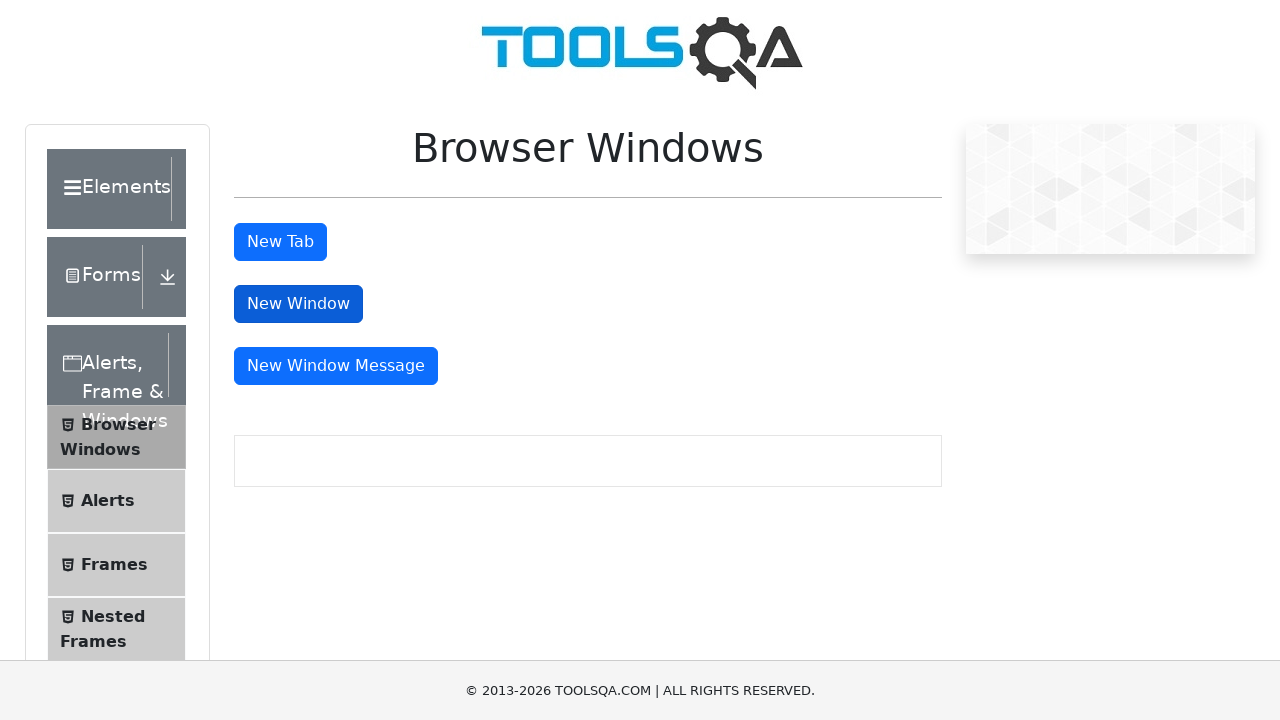